Tests accessibility features by navigating to example.com, testing keyboard navigation with Tab key, and detecting elements with ARIA attributes

Starting URL: https://www.example.com

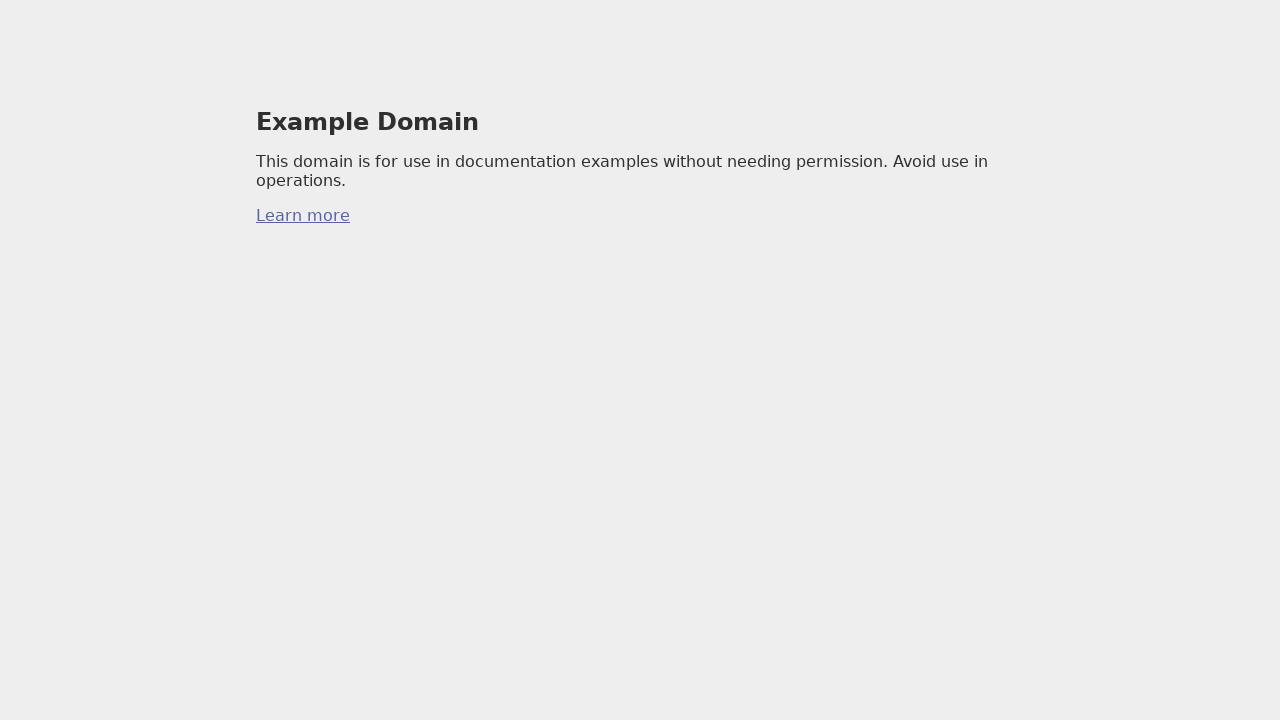

Pressed Tab key to test keyboard navigation
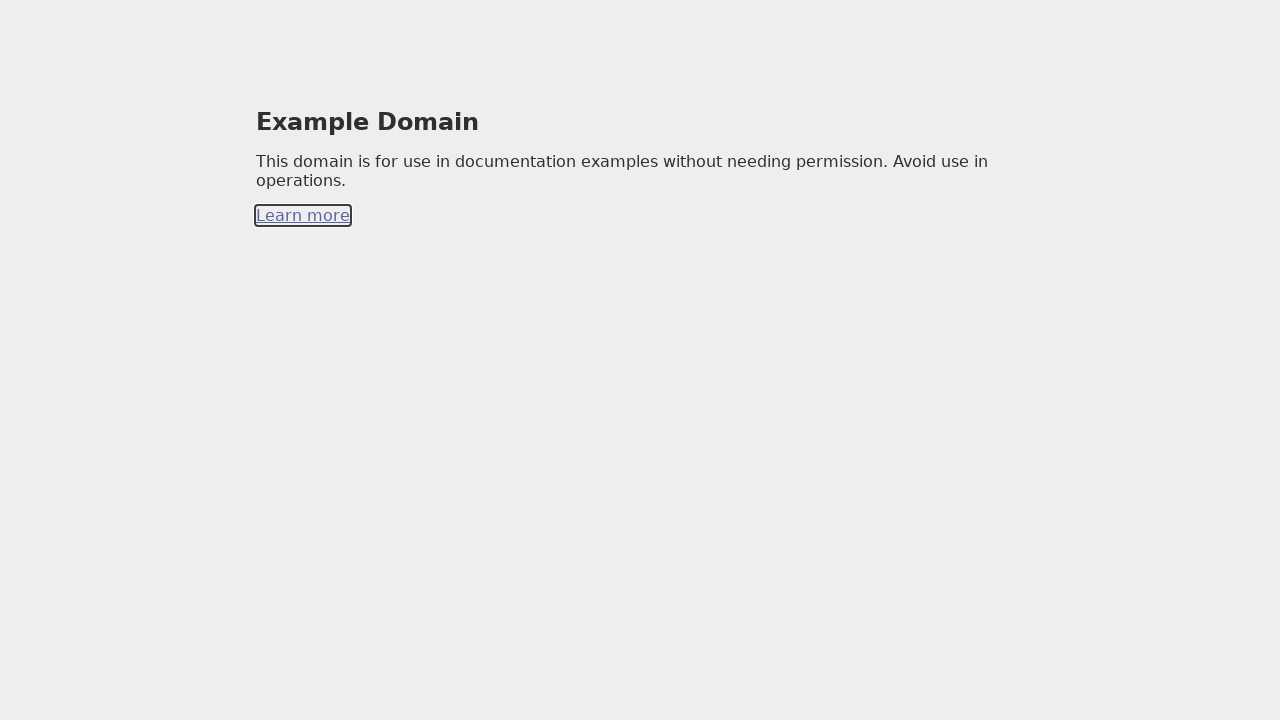

Retrieved focused element details: {'tagName': 'A', 'hasAttribute': True, 'text': 'Learn more'}
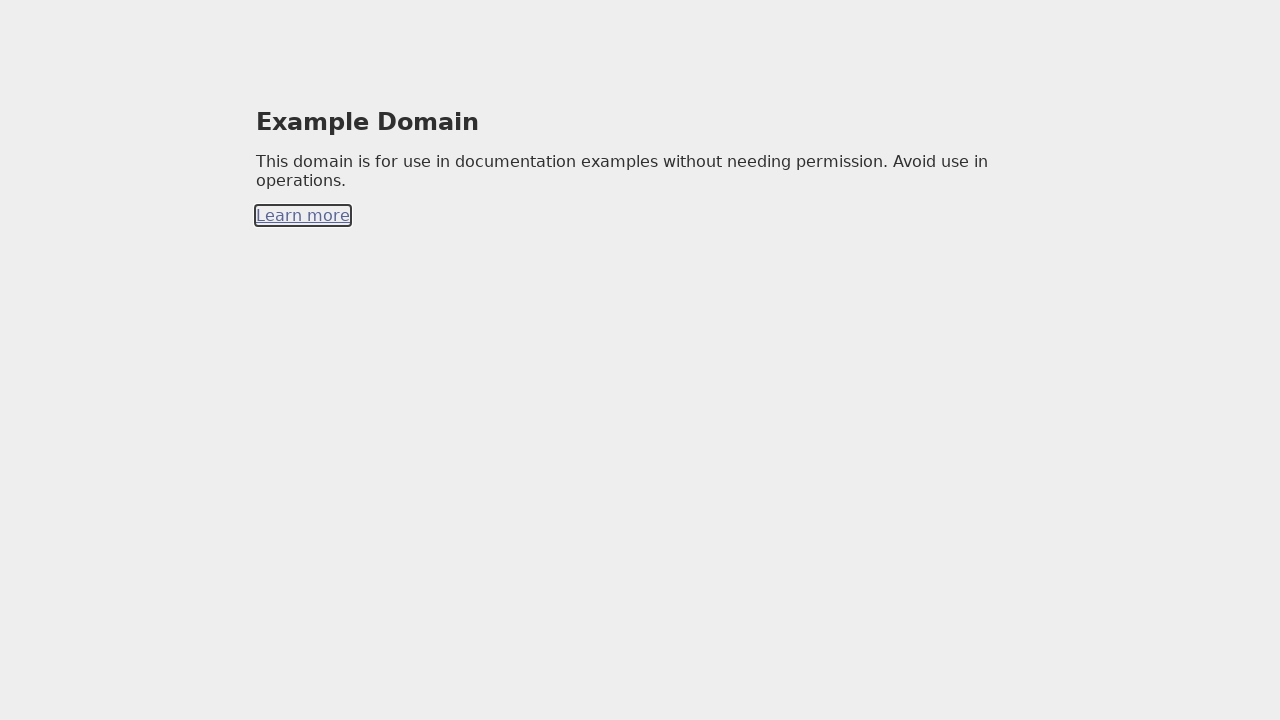

Detected 0 elements with ARIA attributes
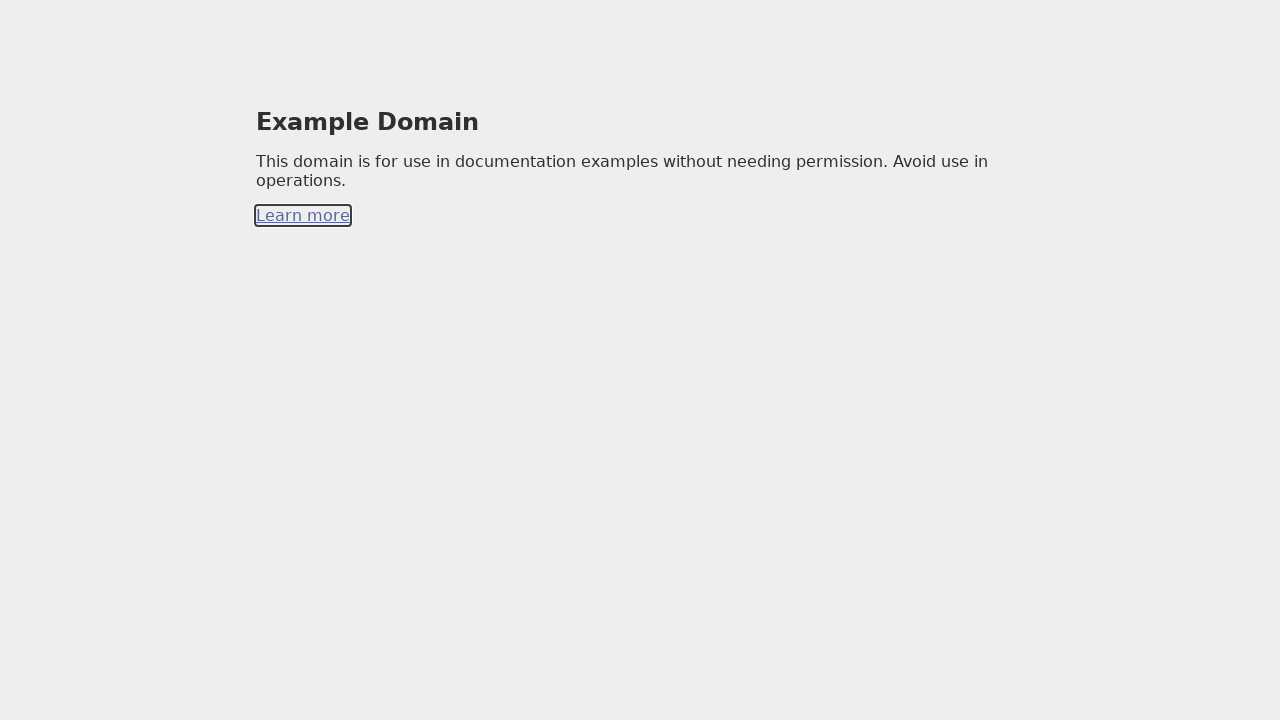

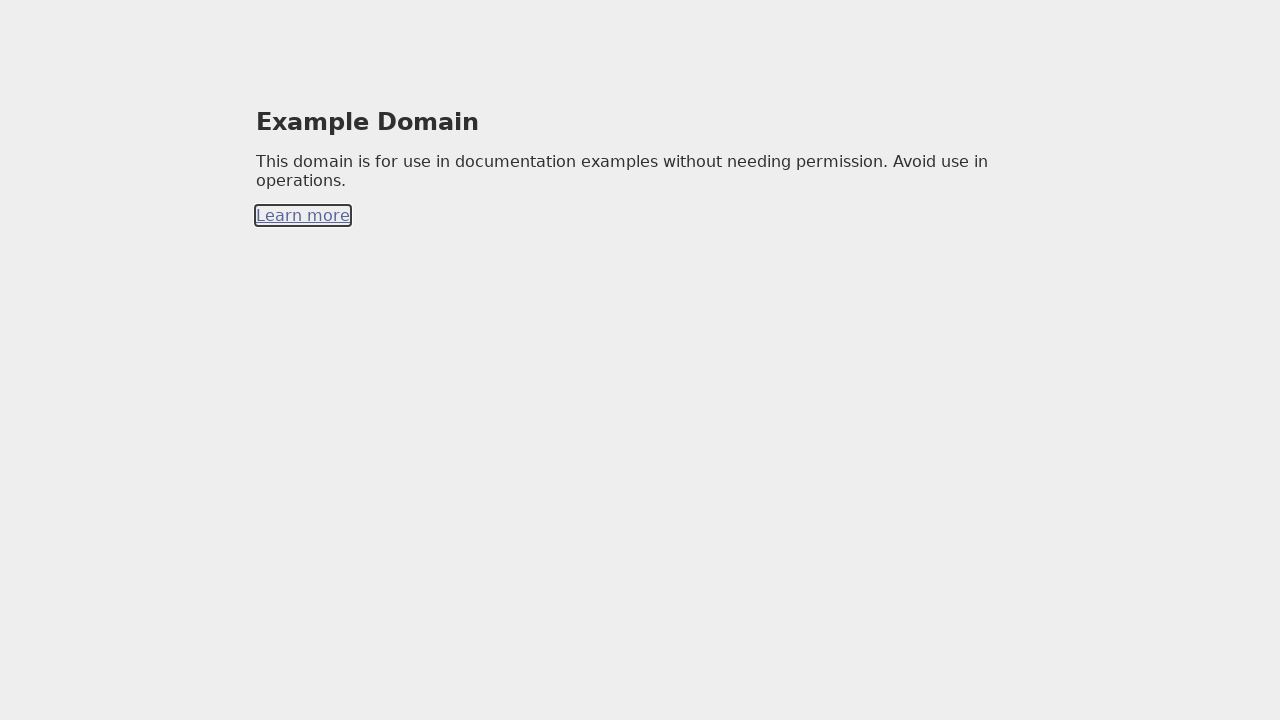